Tests a floor heating calculator by entering room dimensions, selecting room and heating types, entering heat losses value, and verifying the calculated cable power results.

Starting URL: https://kermi-fko.ru/raschety/Calc-Rehau-Solelec.aspx

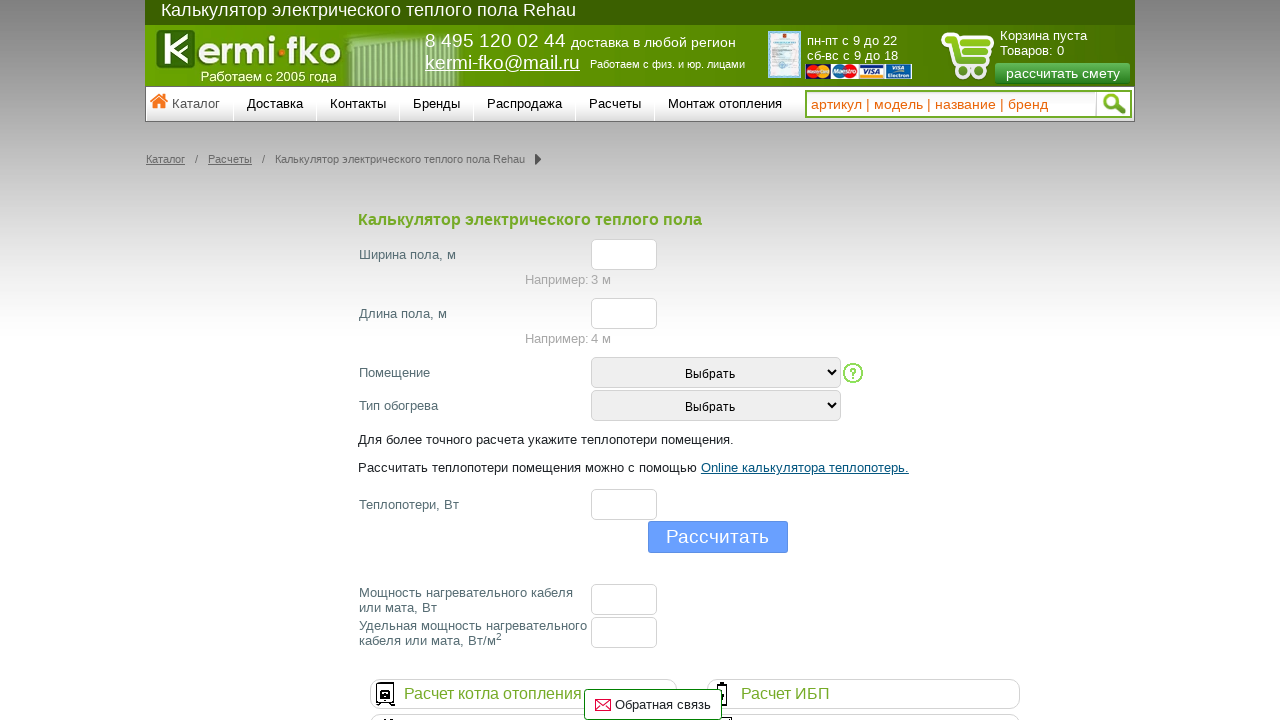

Navigated to floor heating calculator page
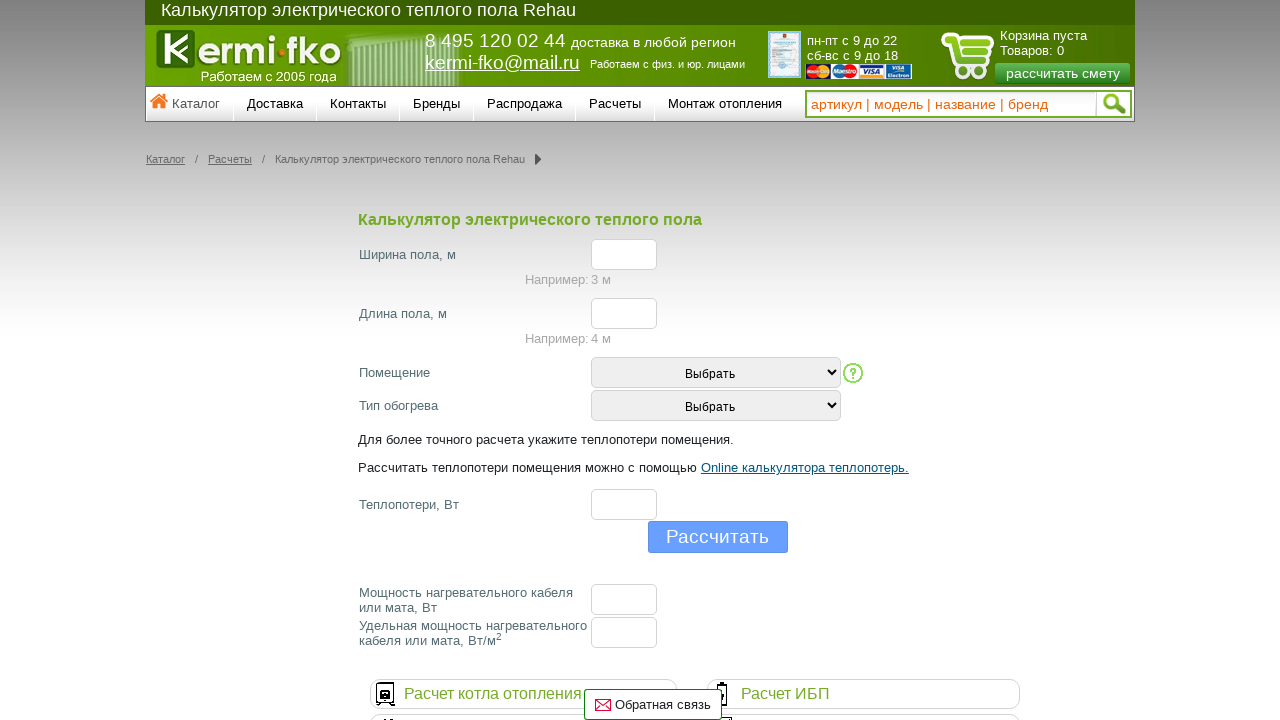

Entered room width: 3 on #el_f_width
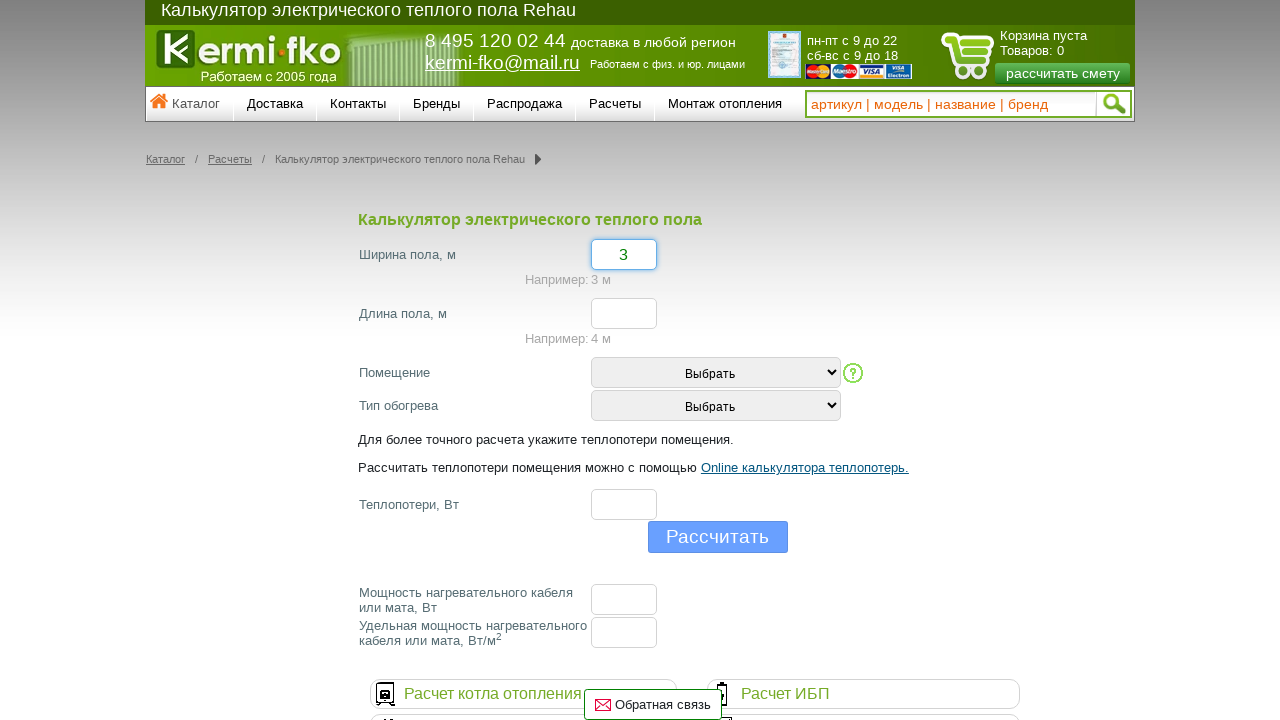

Entered room length: 4 on #el_f_lenght
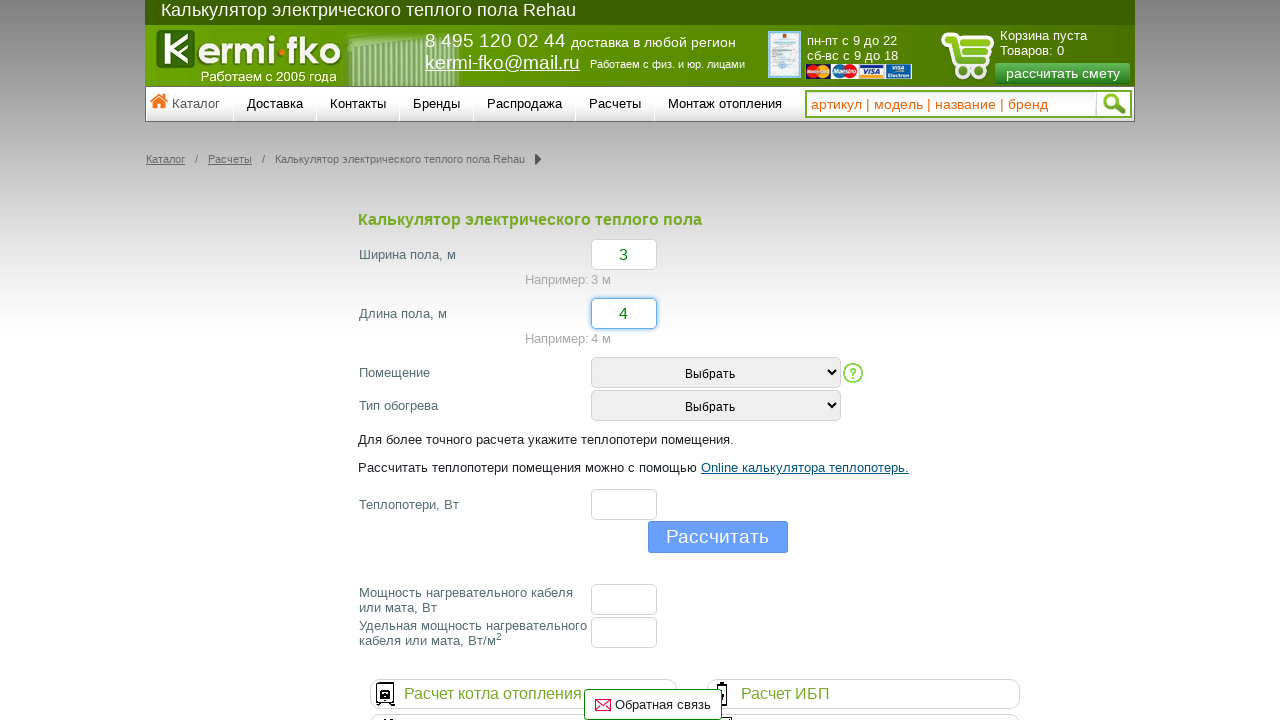

Selected room type at index 3 on #room_type
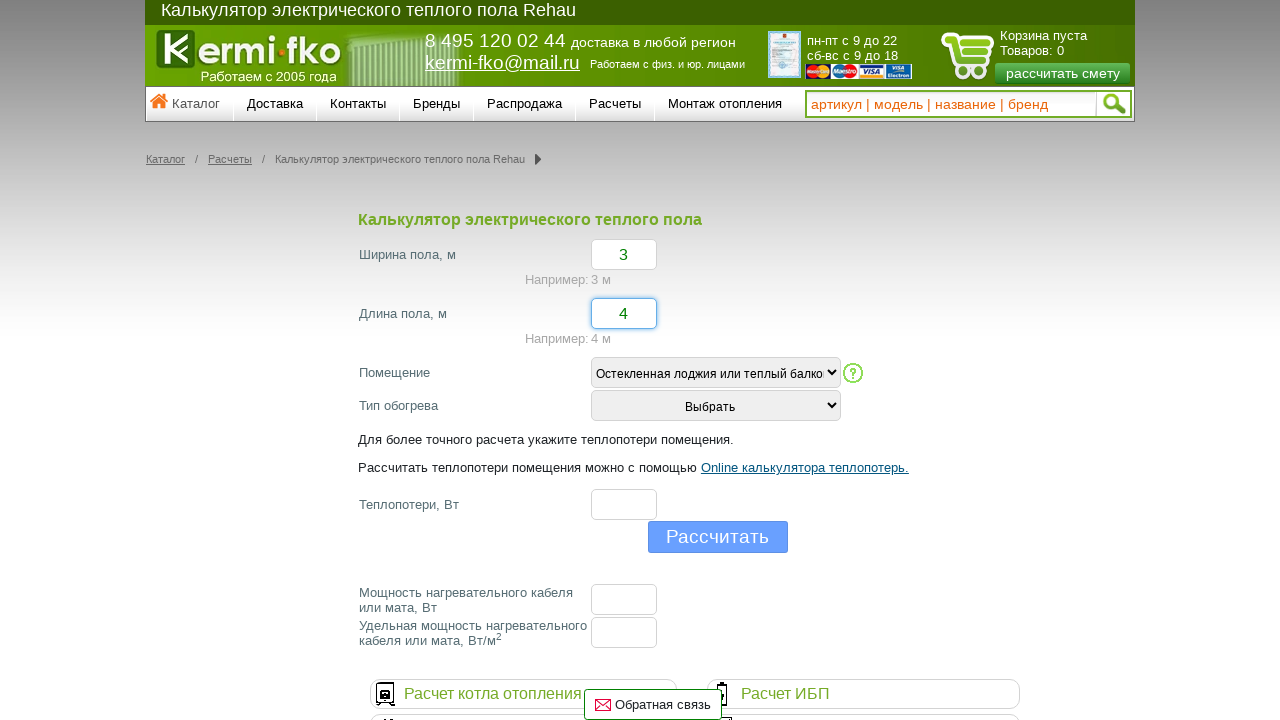

Selected heating type at index 2 on #heating_type
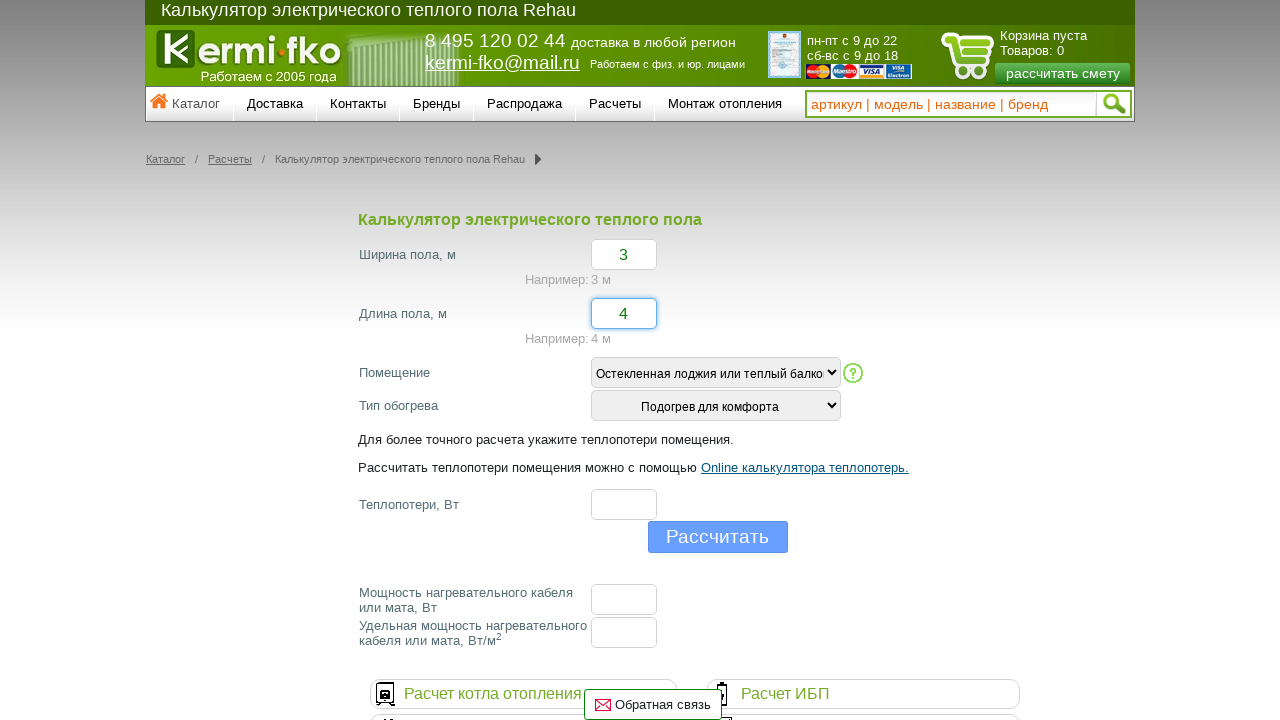

Entered heat losses value: 15 on #el_f_losses
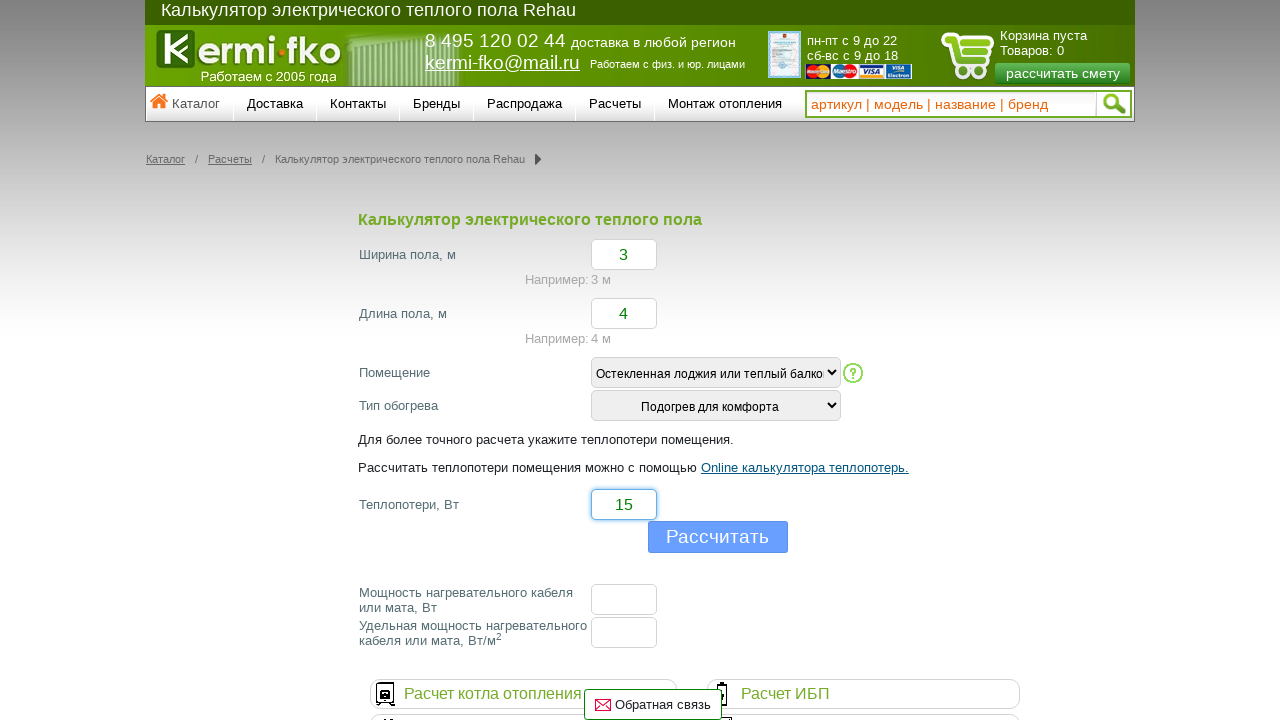

Clicked calculate button at (718, 537) on .buttHFcalc
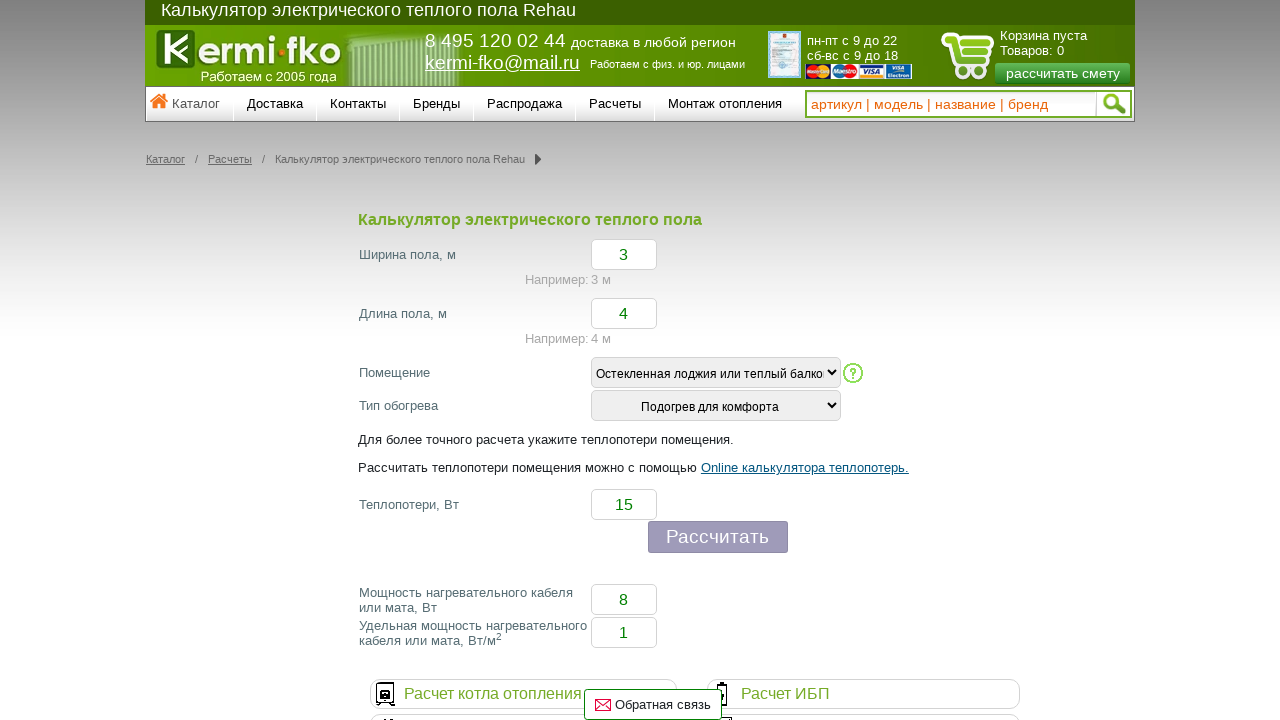

Floor cable power result loaded
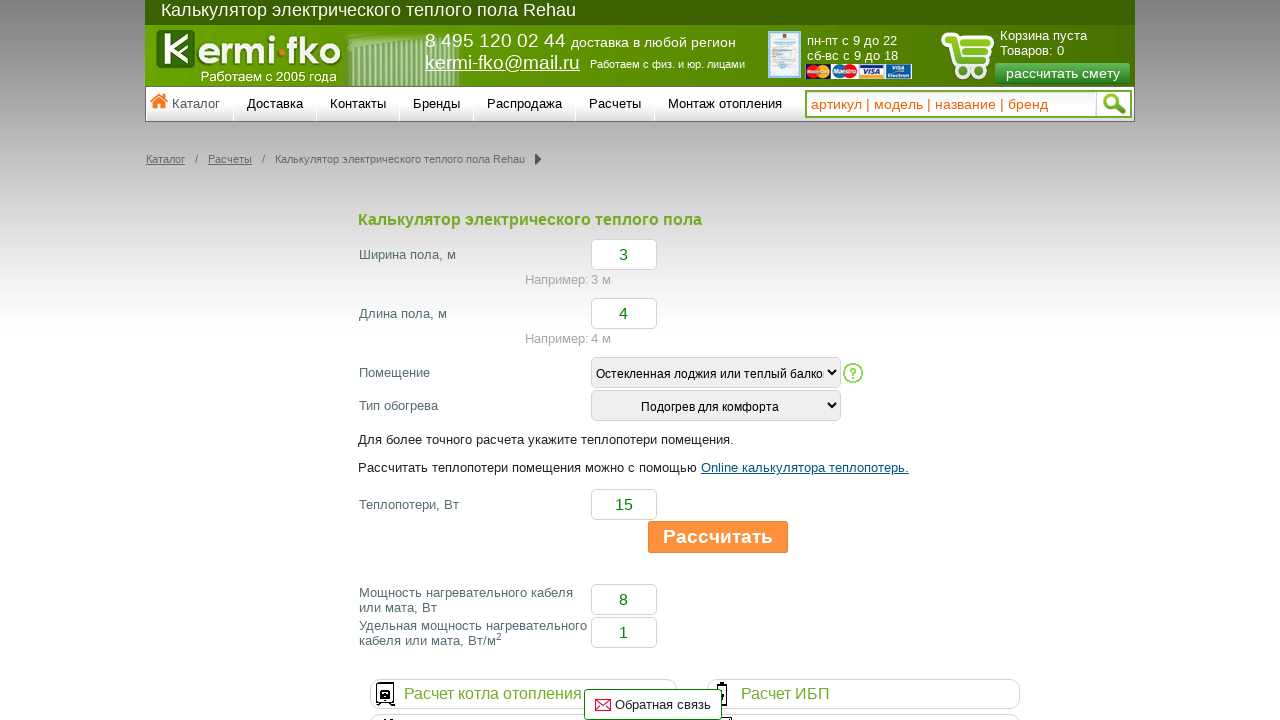

Verified floor cable power equals 8
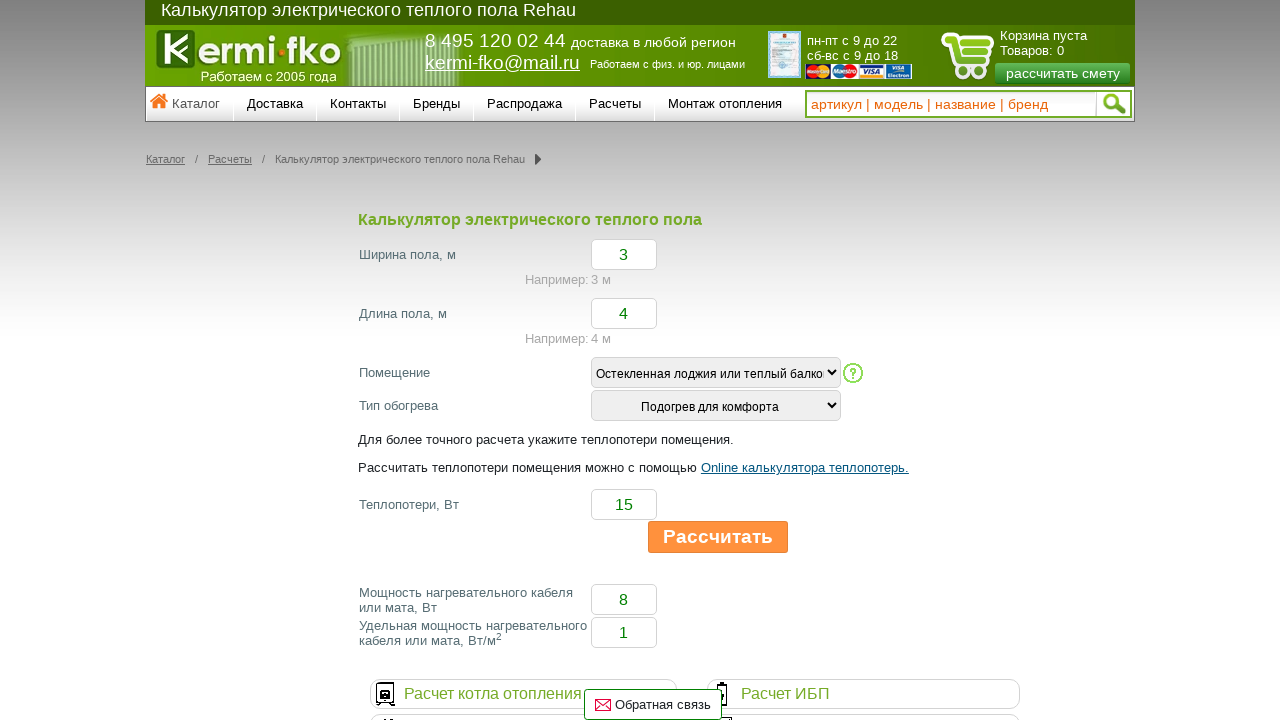

Verified specific floor cable power equals 1
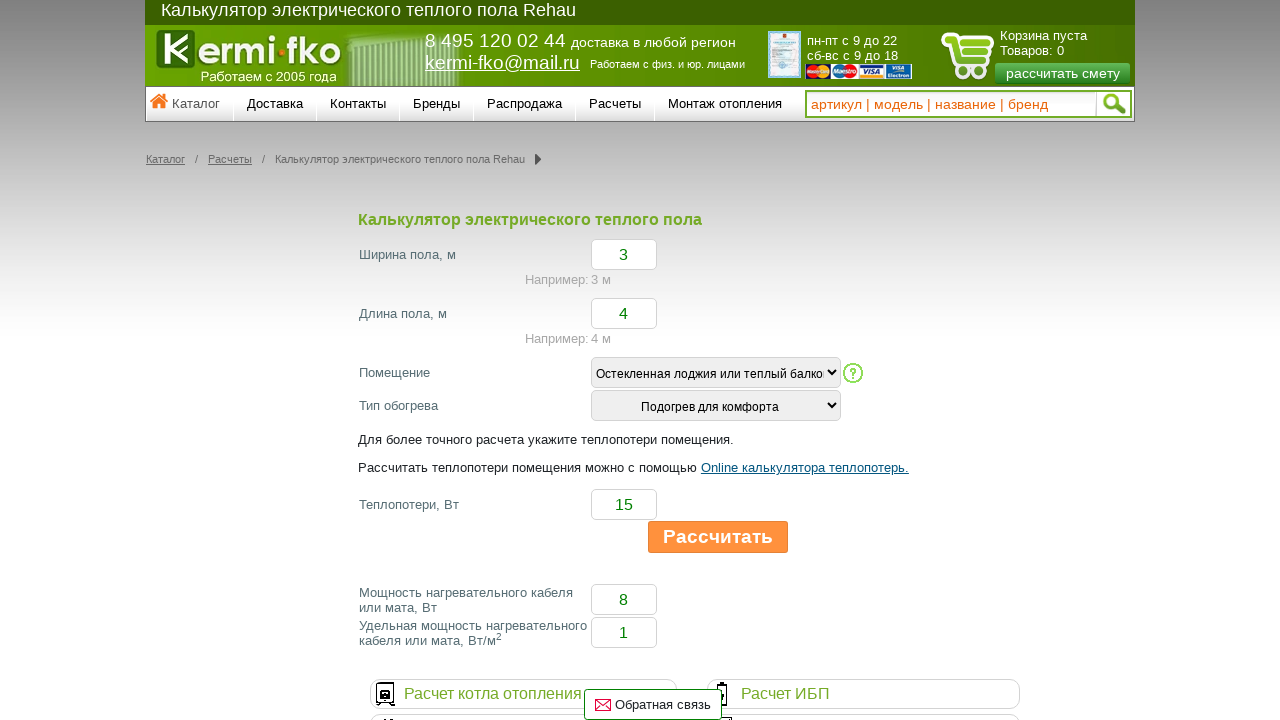

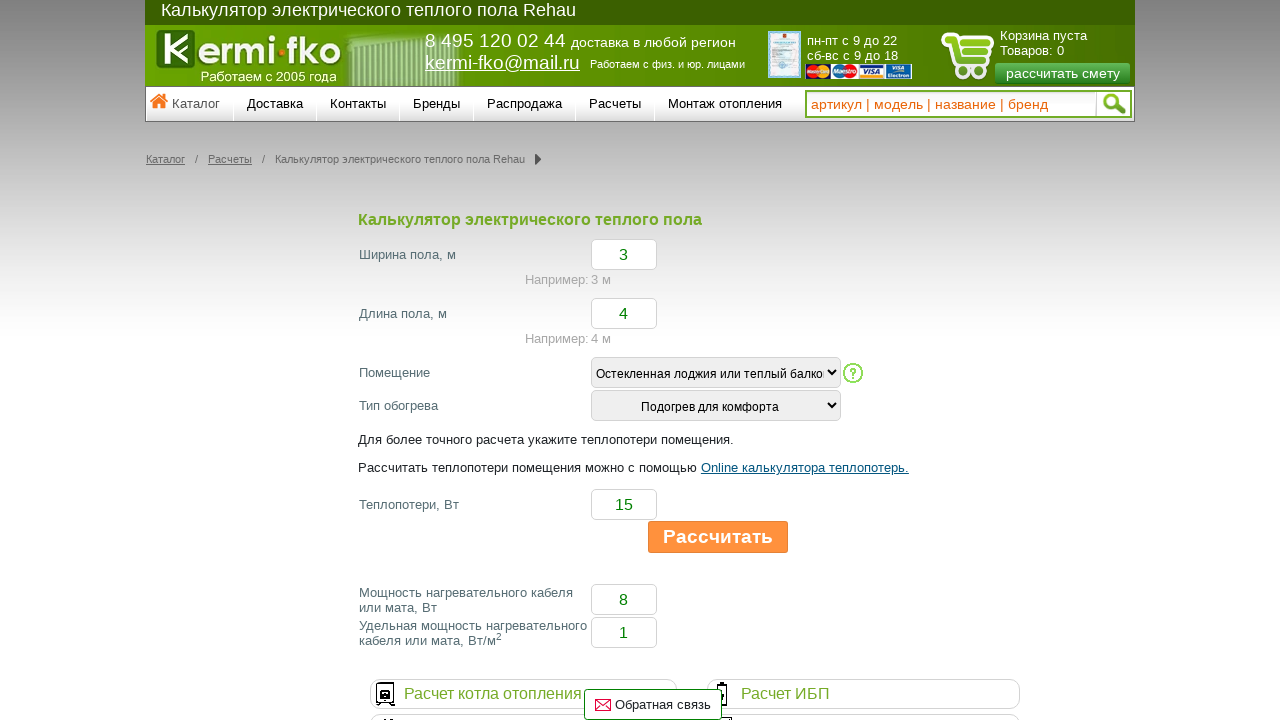